Tests hover functionality by hovering over three different images and verifying that corresponding user information becomes visible

Starting URL: https://practice.cydeo.com/hovers

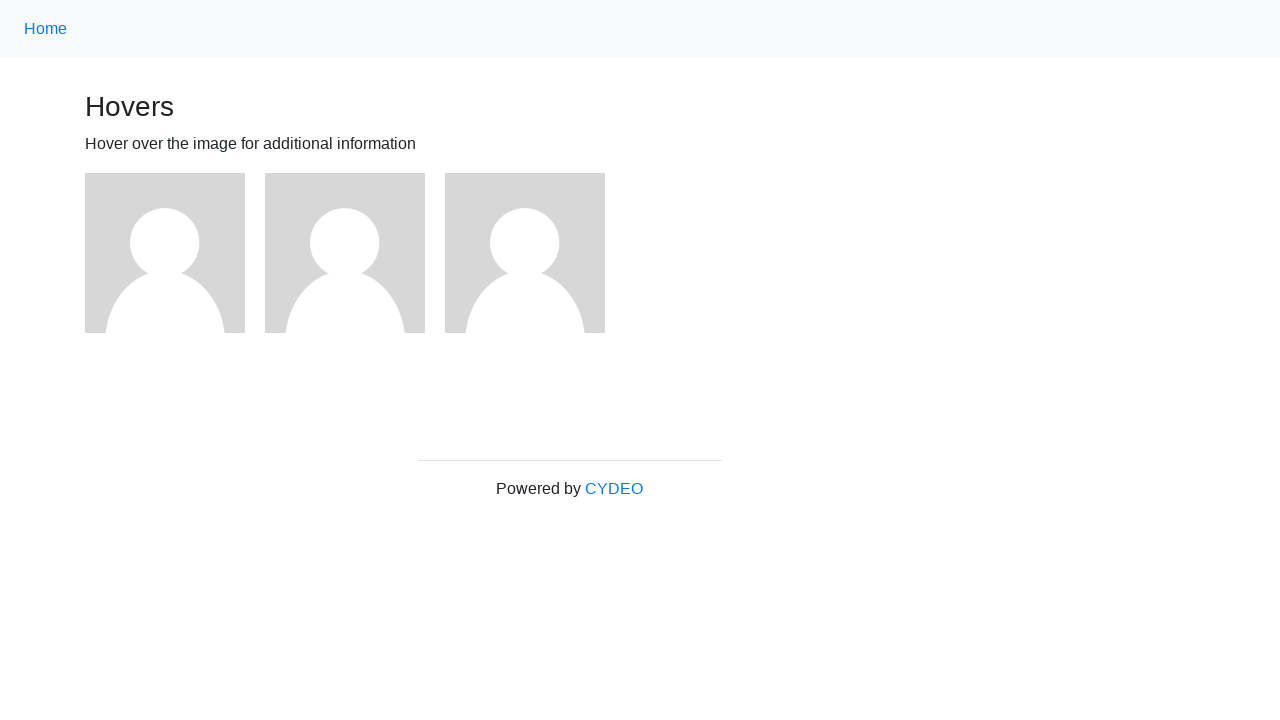

Located first image element
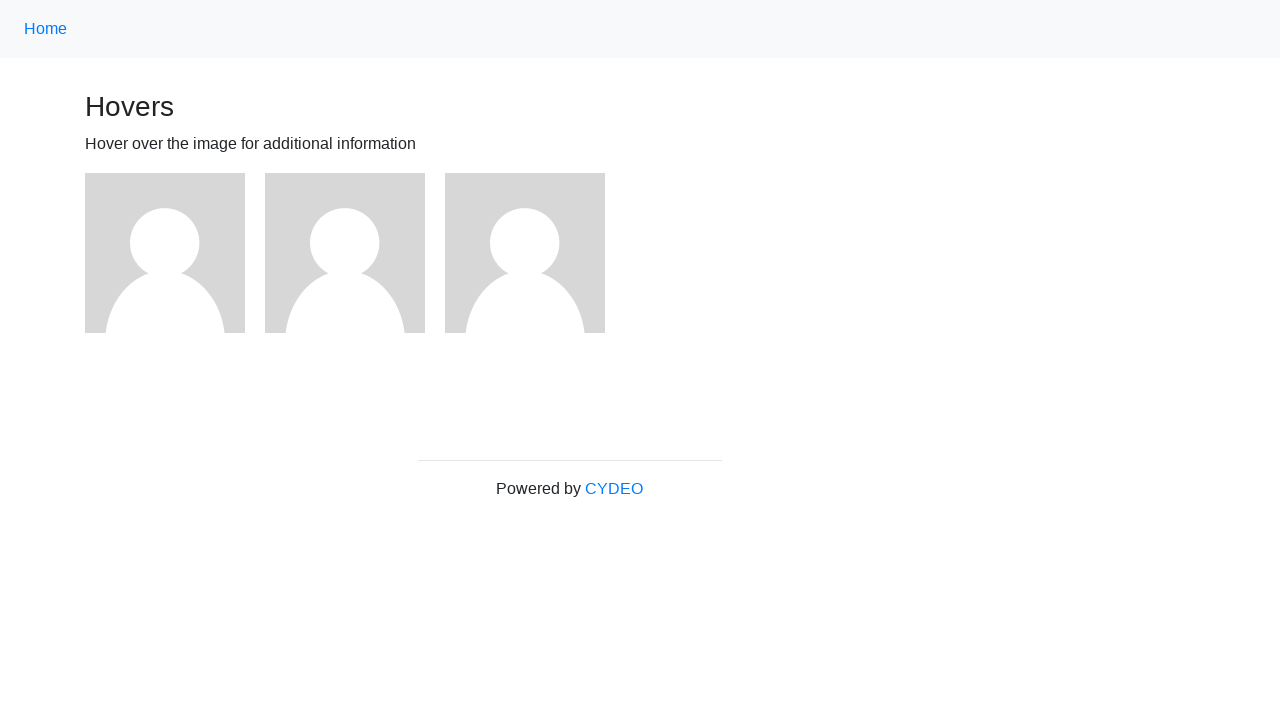

Located second image element
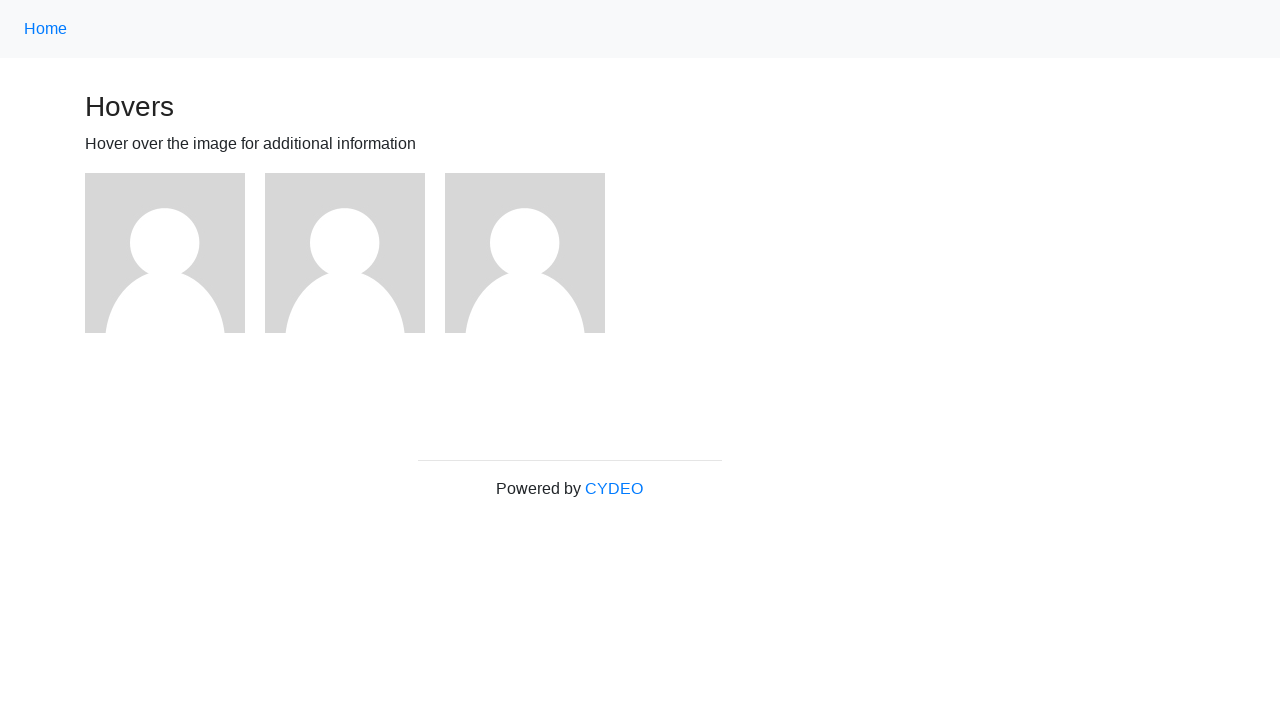

Located third image element
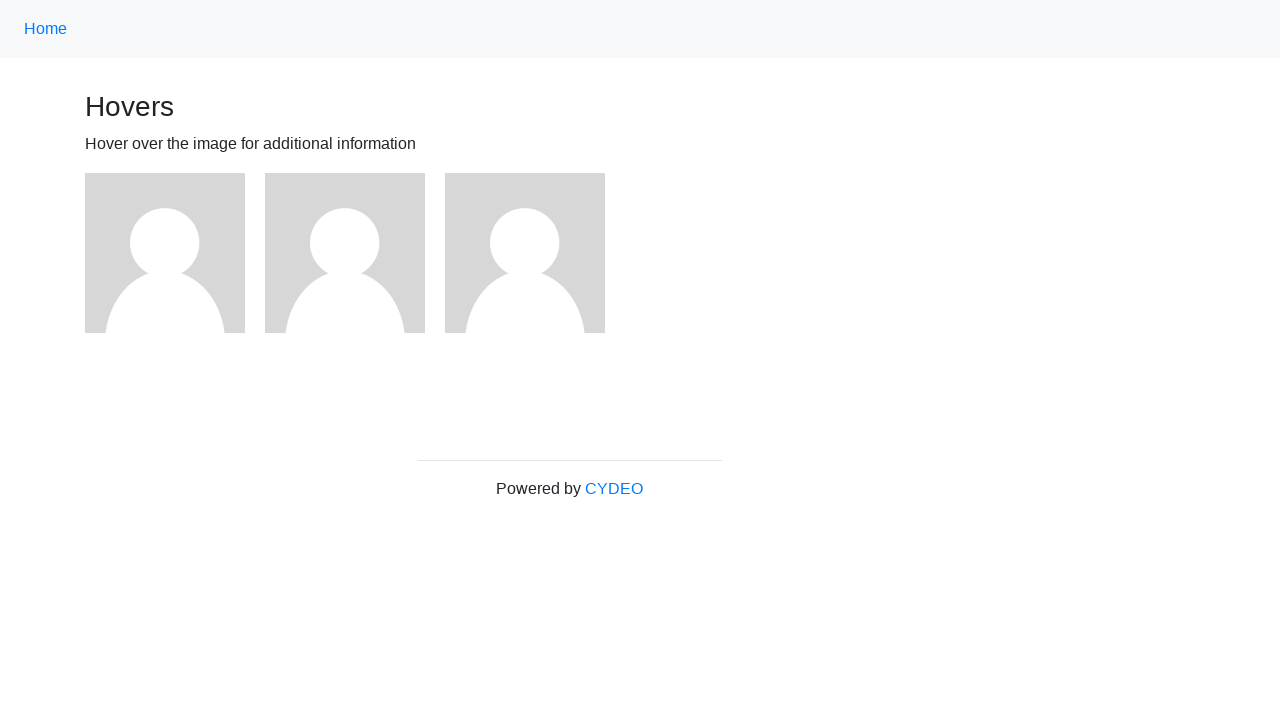

Located user1 text element
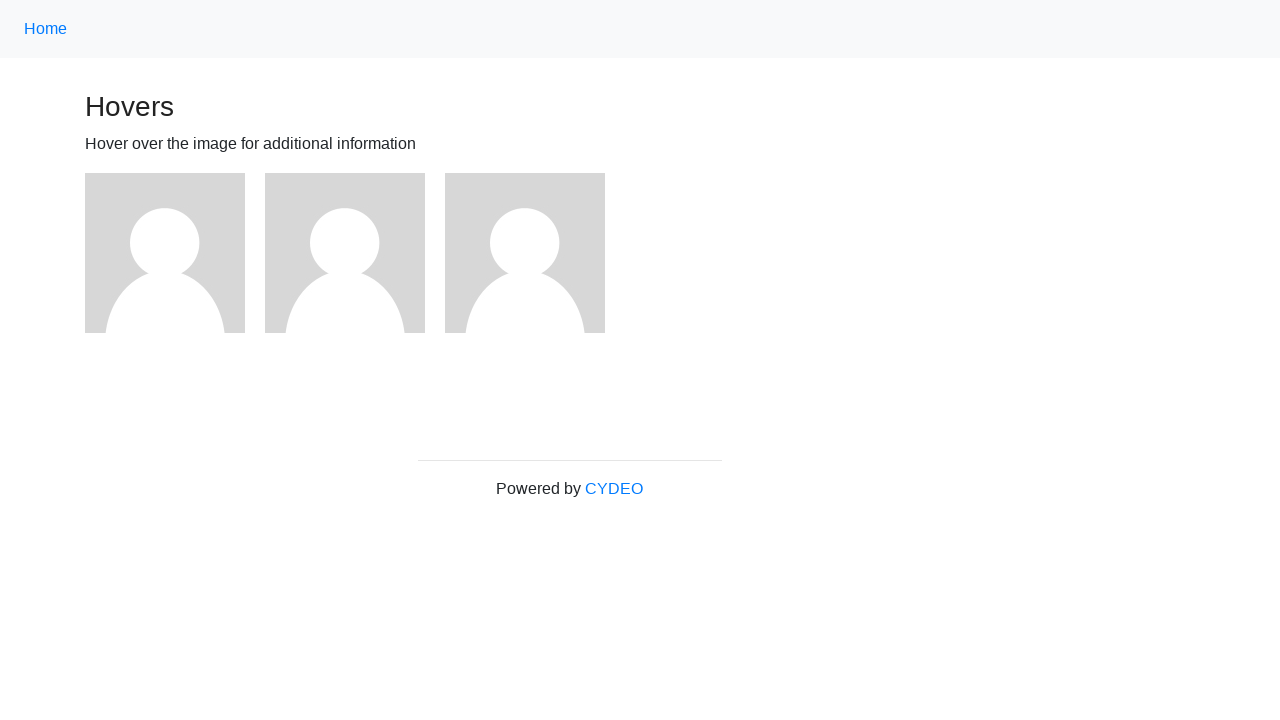

Located user2 text element
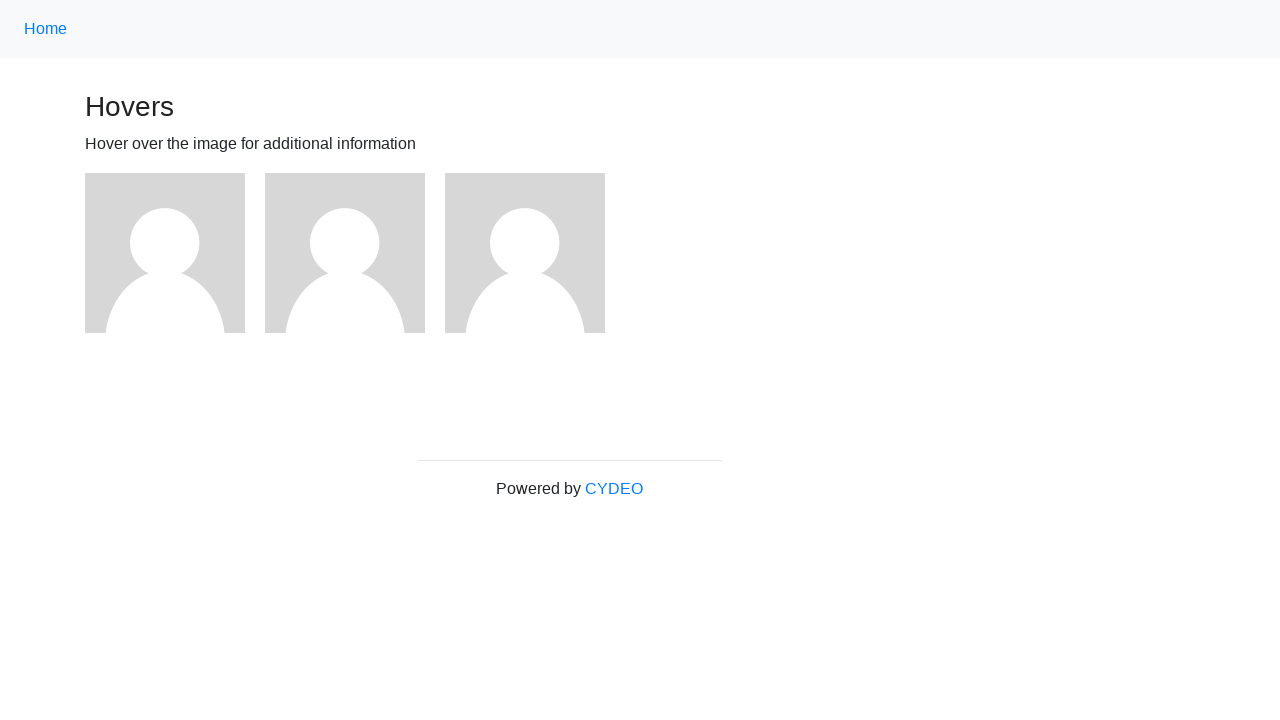

Located user3 text element
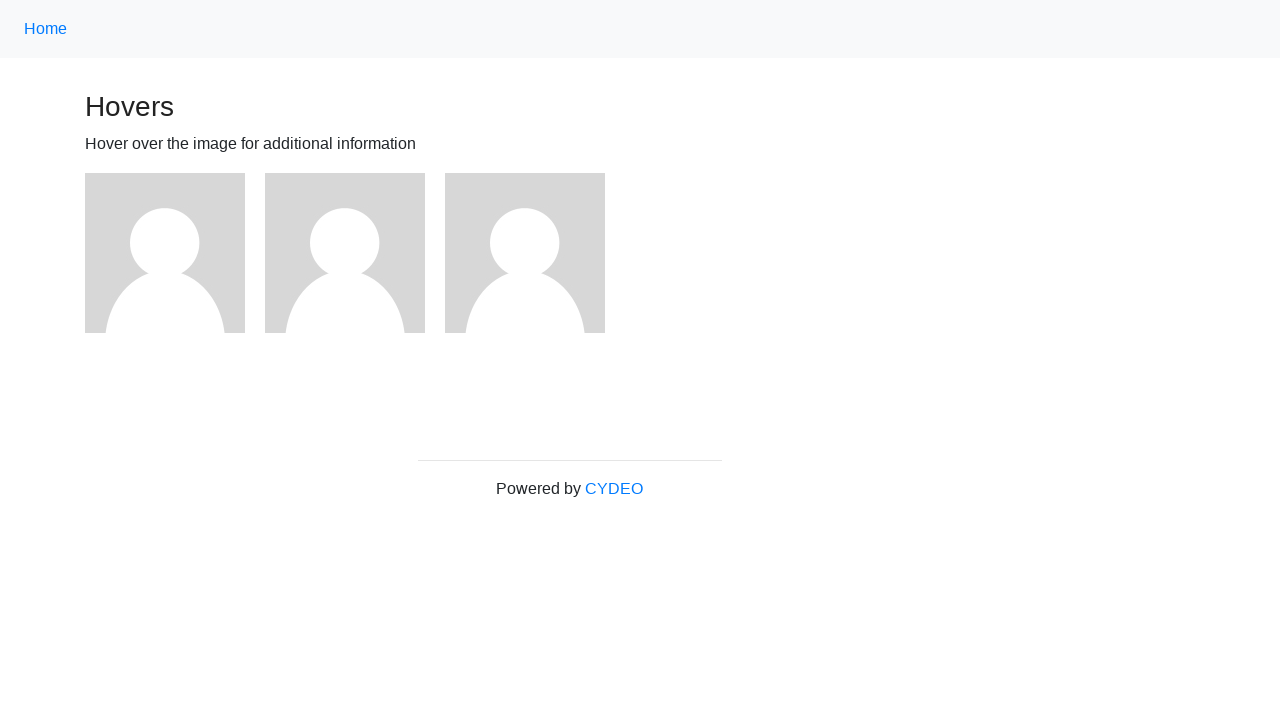

Hovered over first image at (165, 253) on (//img)[1]
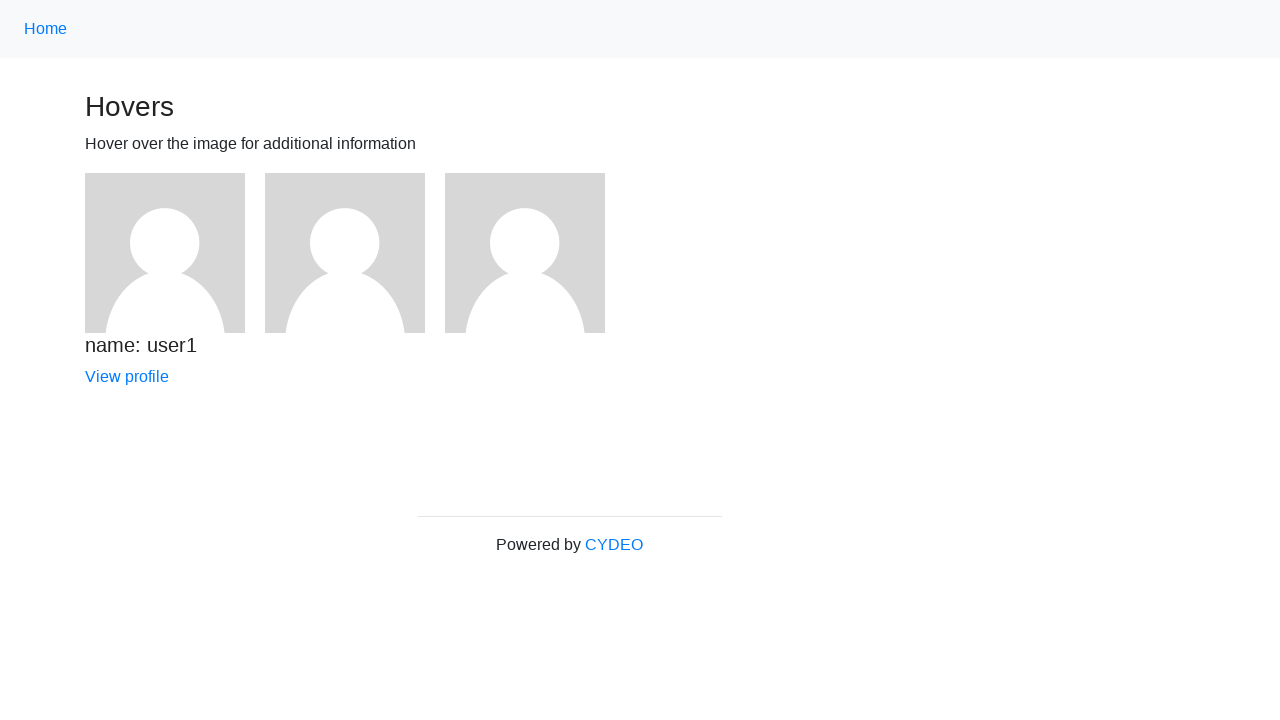

Verified user1 information is visible after hovering over first image
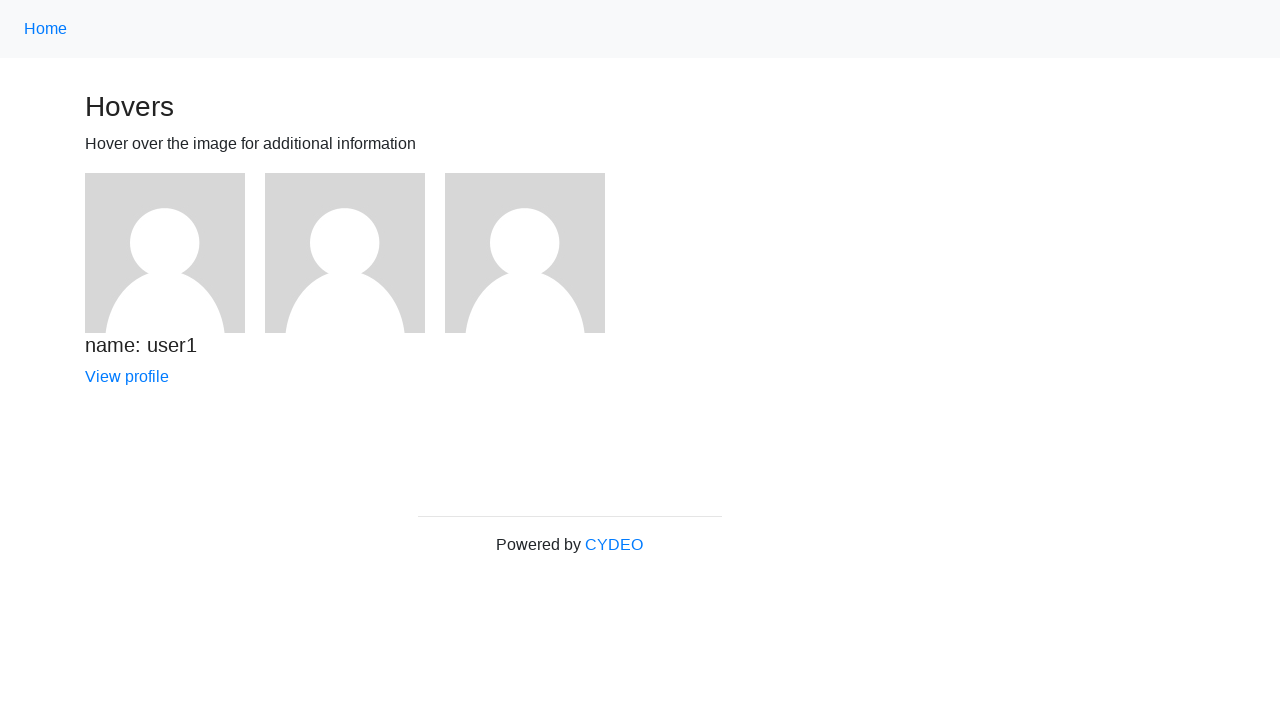

Hovered over second image at (345, 253) on (//img)[2]
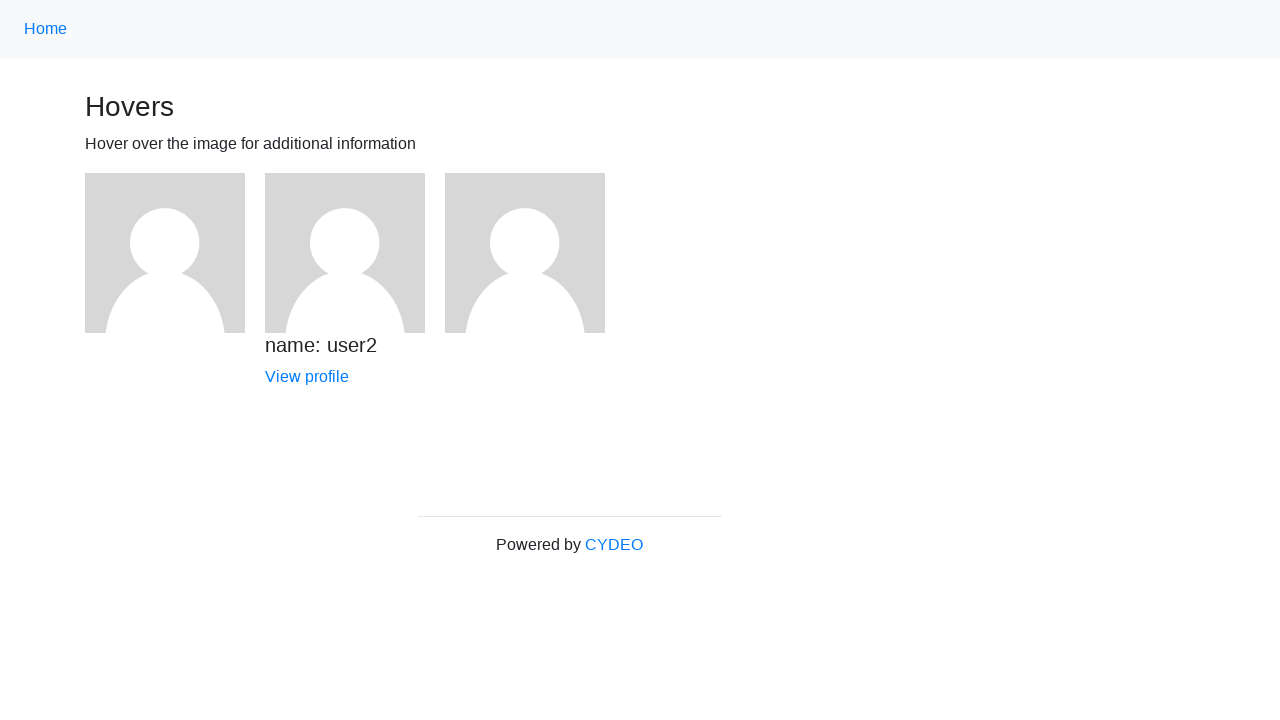

Verified user2 information is visible after hovering over second image
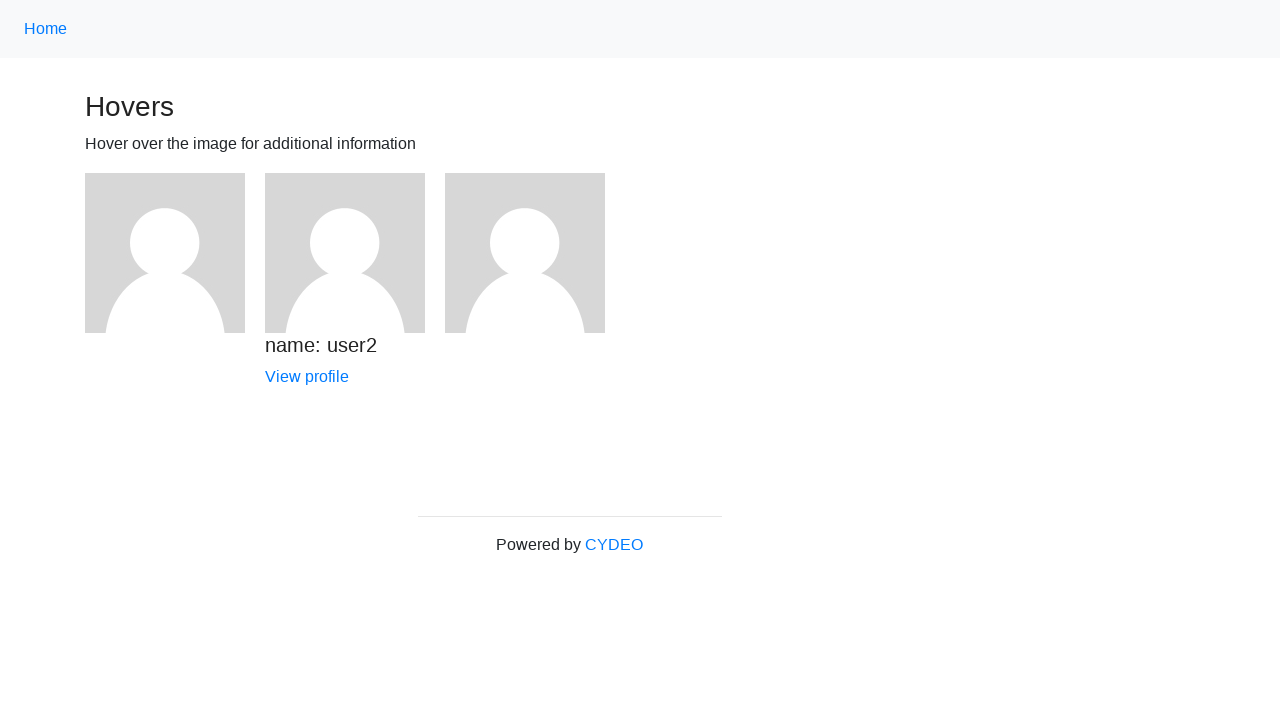

Hovered over third image at (525, 253) on (//img)[3]
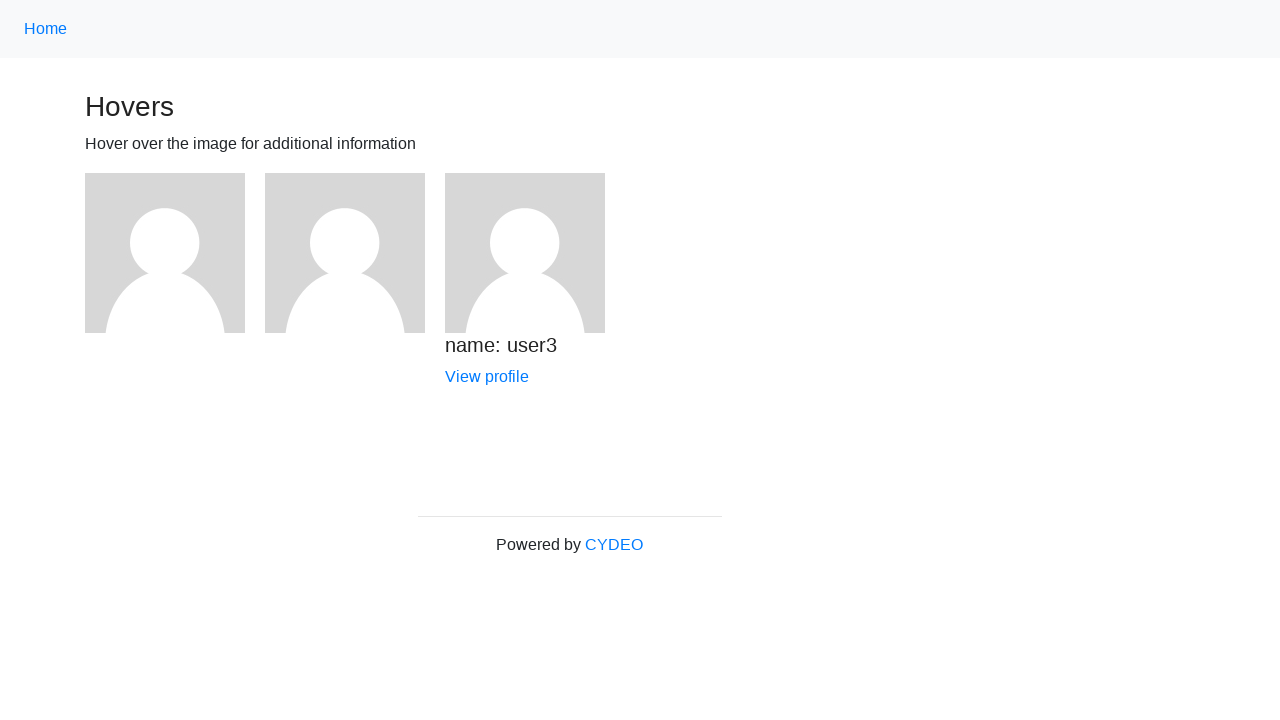

Verified user3 information is visible after hovering over third image
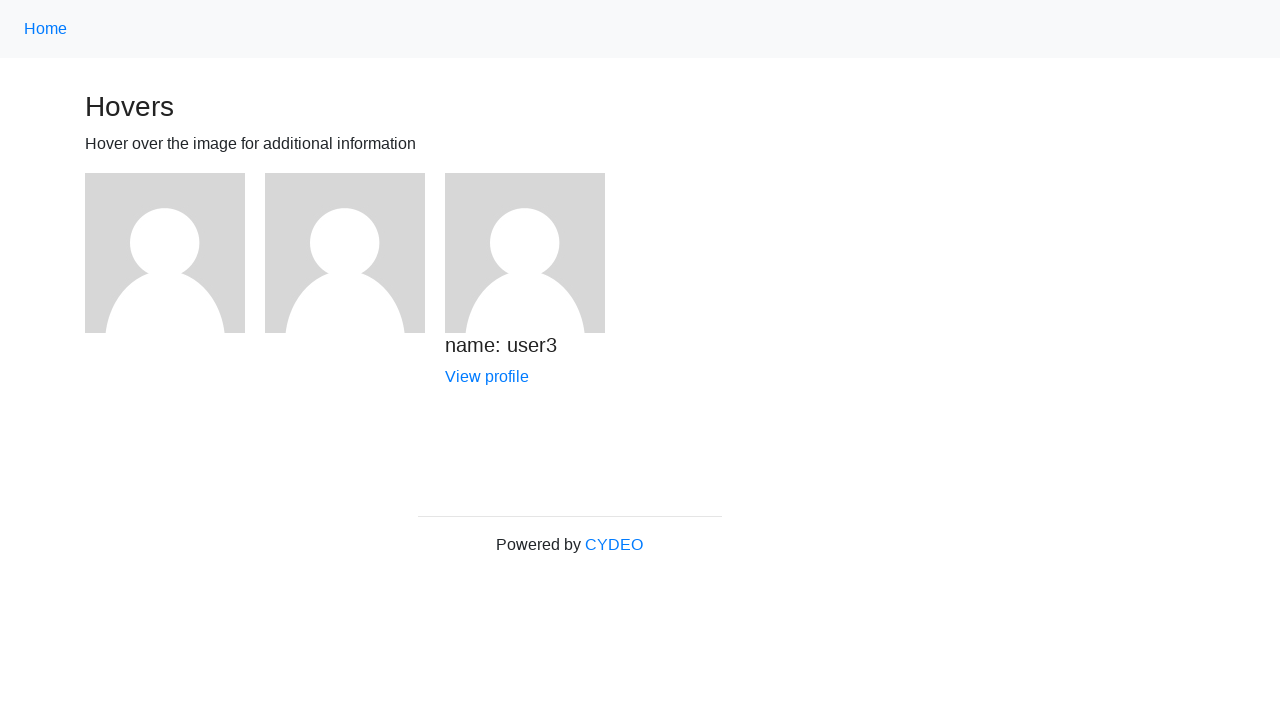

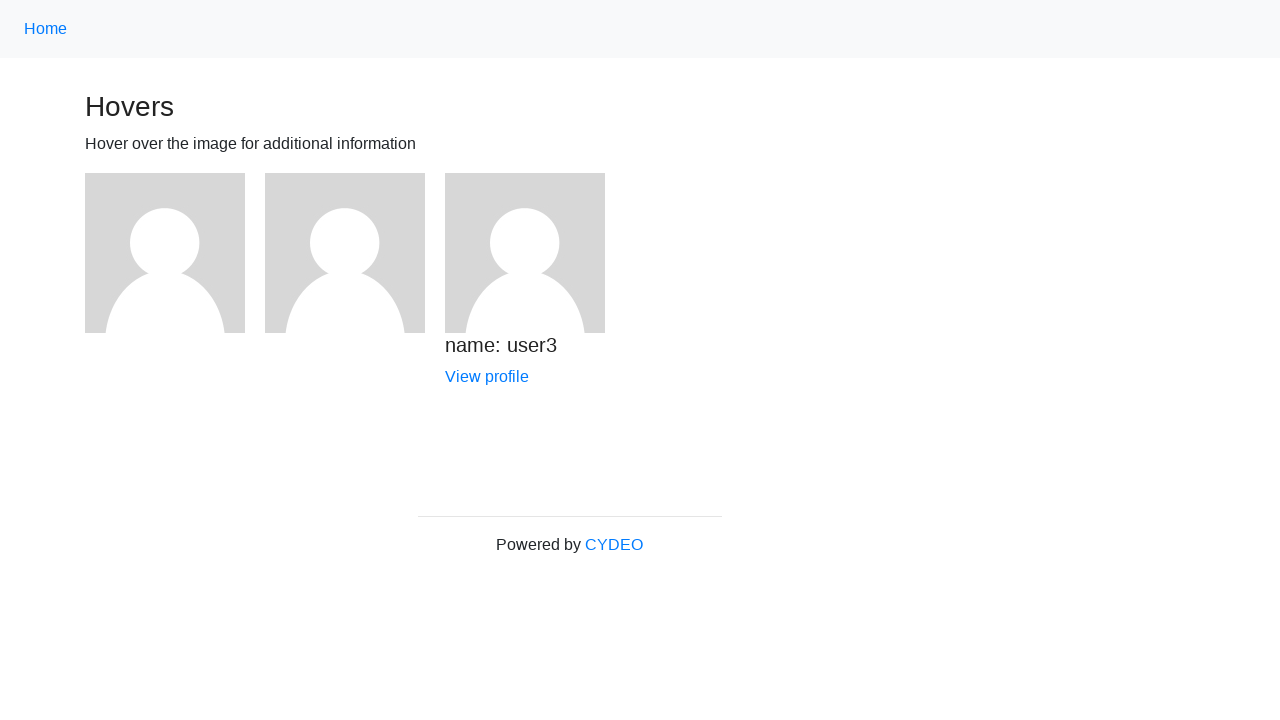